Tests Mercari search functionality by navigating to a product search page, waiting for search results to load, and scrolling through the results to verify items are displayed.

Starting URL: https://jp.mercari.com/search?keyword=%E3%83%AD%E3%82%B1%E3%83%83%E3%83%88%E5%9B%A3%E3%81%AE%E6%A0%84%E5%85%89+BOX+%E3%82%B7%E3%83%A5%E3%83%AA%E3%83%B3%E3%82%AF%E4%BB%98%E3%81%8D&sort=score&order=desc&item_status=on_sale

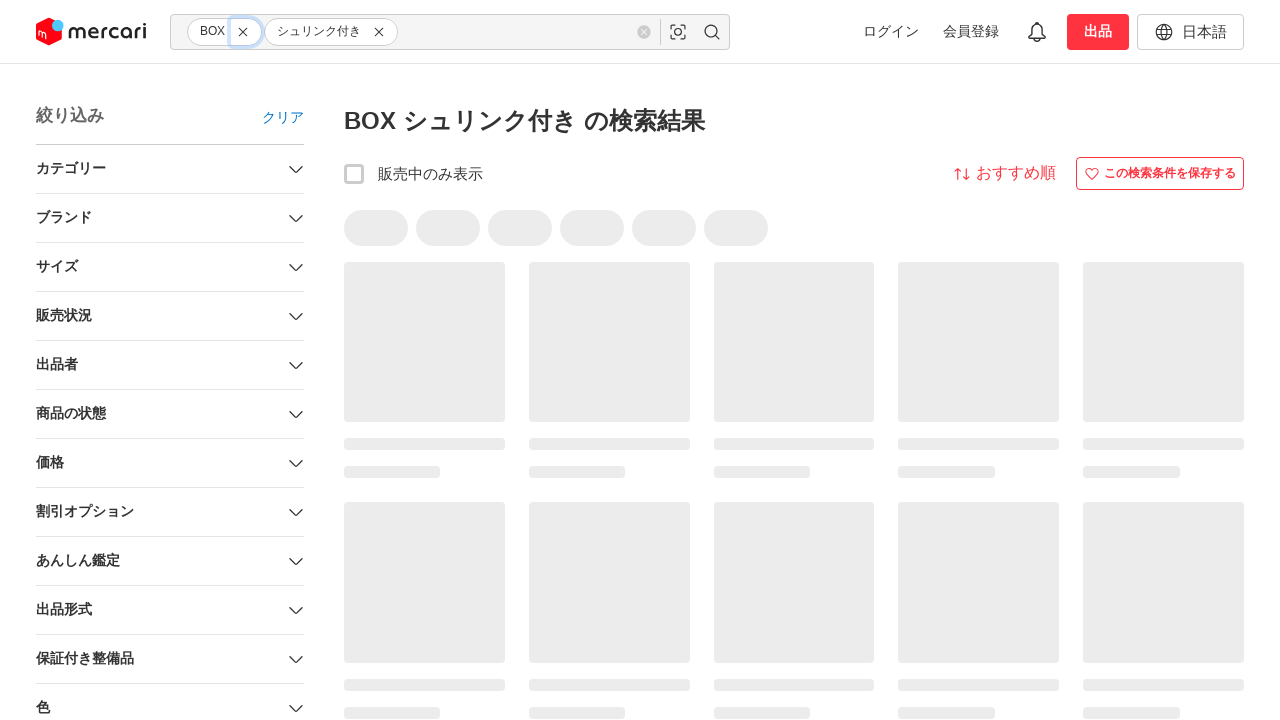

Set navigation timeout to 90 seconds
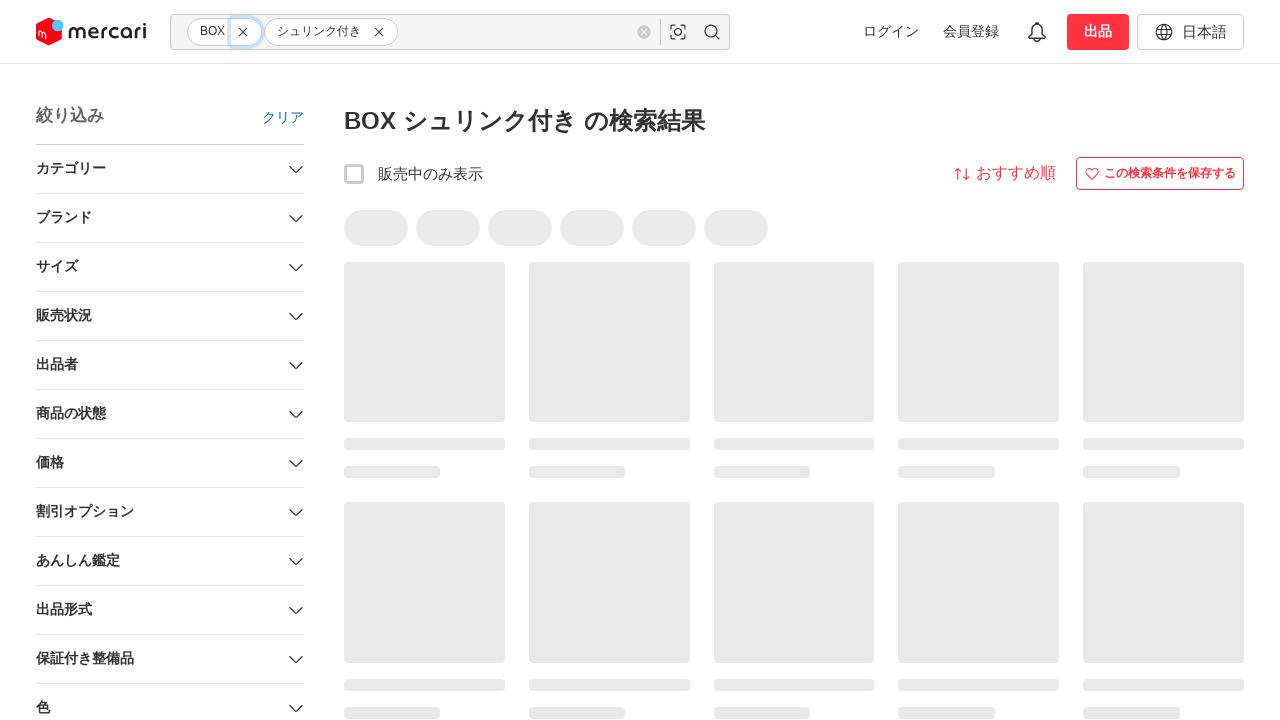

Search results loaded with selector '[data-testid="item-cell"]'
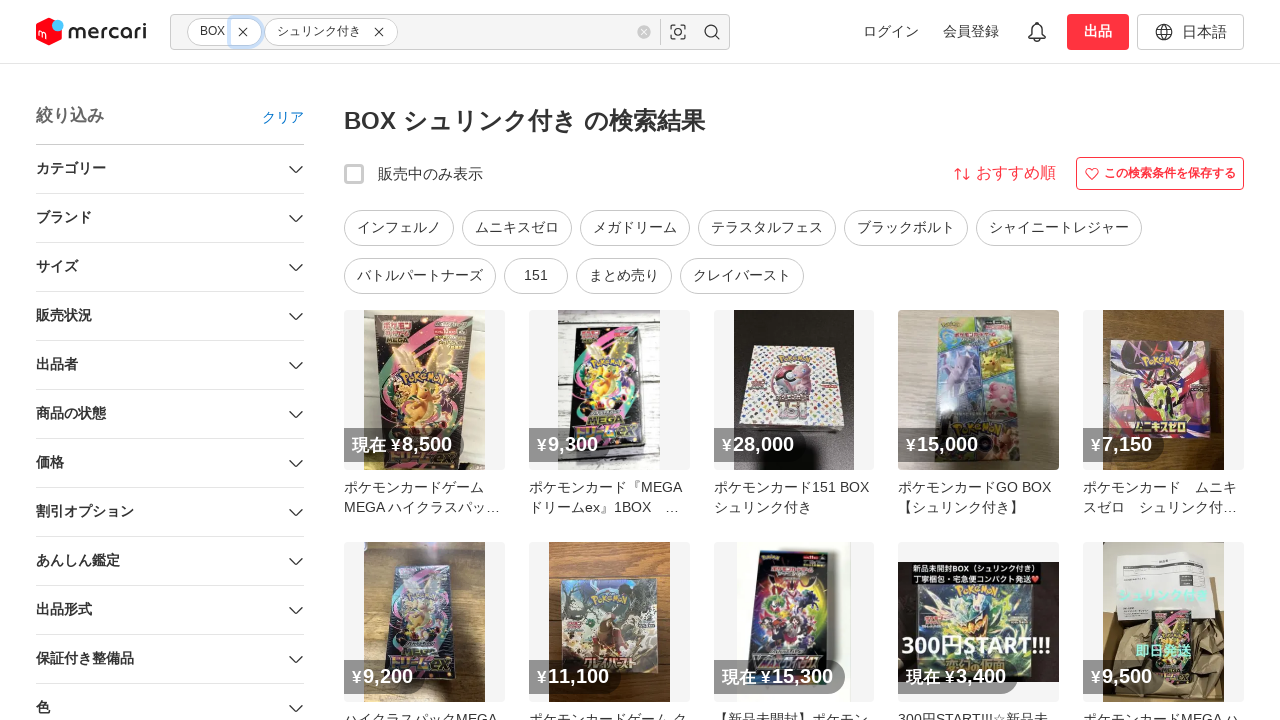

Scrolled down to load more items (scroll 1/4)
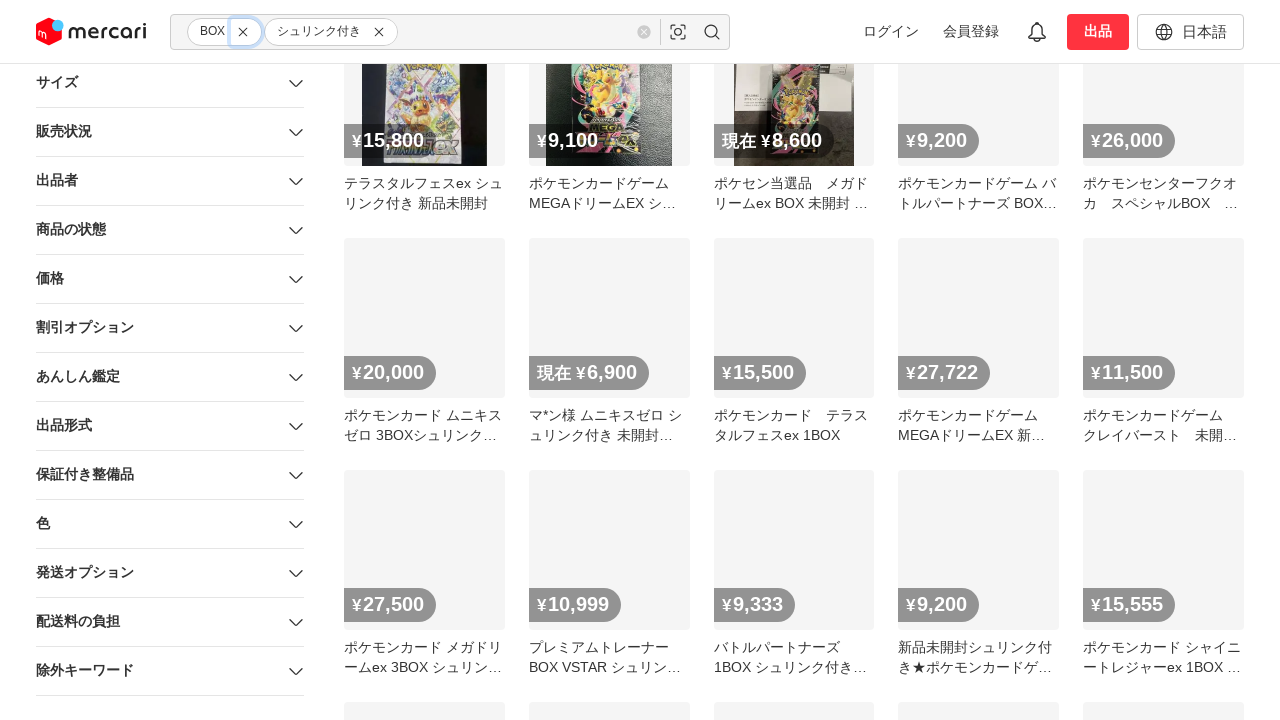

Waited 3 seconds for items to load after scroll 1
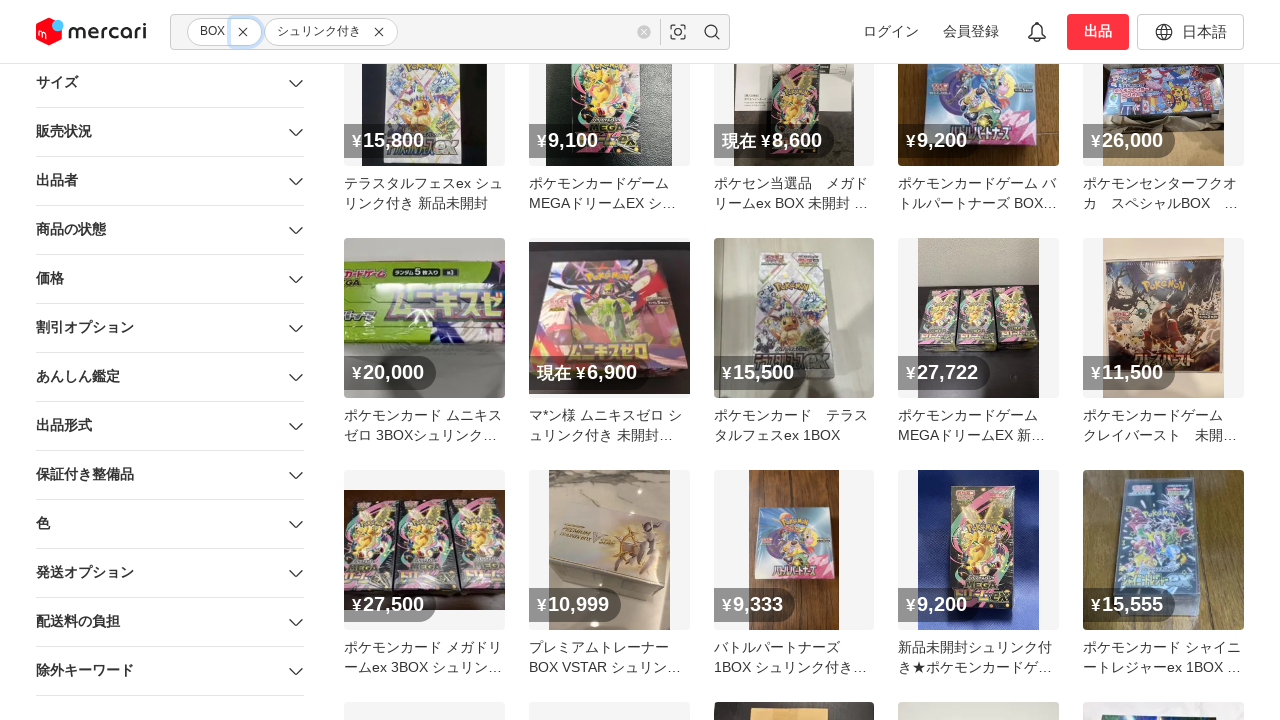

Scrolled down to load more items (scroll 2/4)
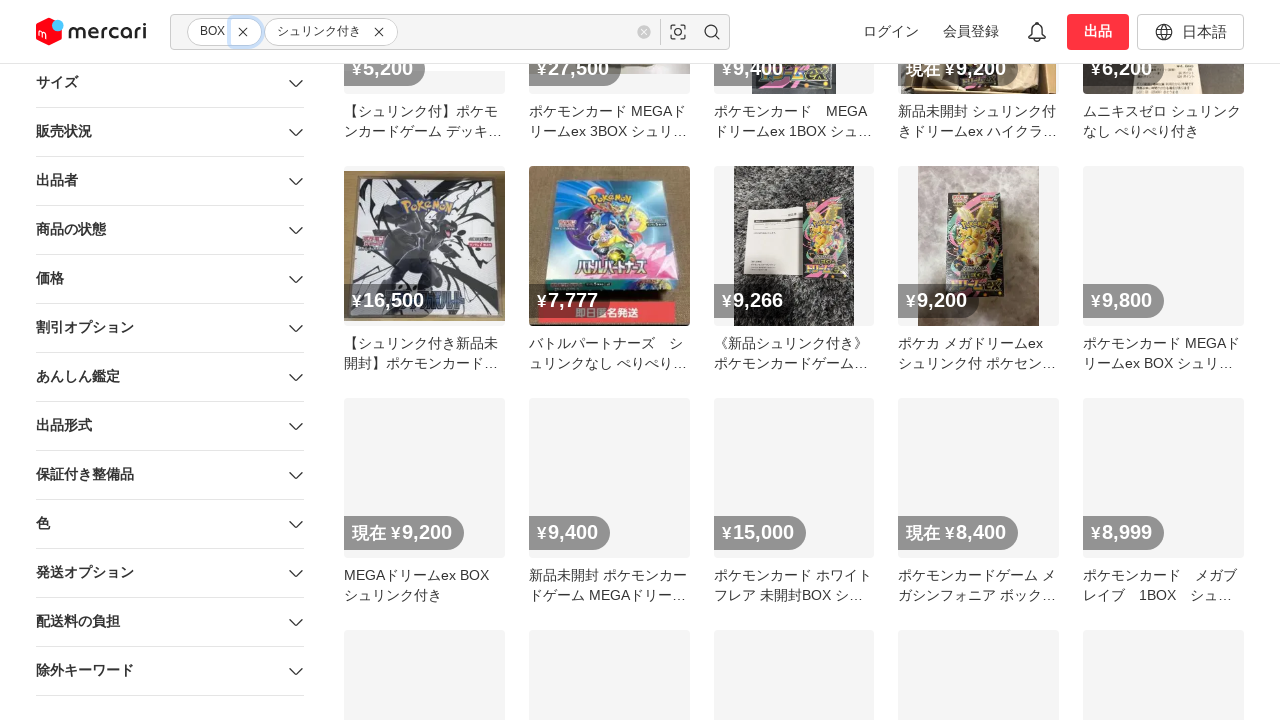

Waited 3 seconds for items to load after scroll 2
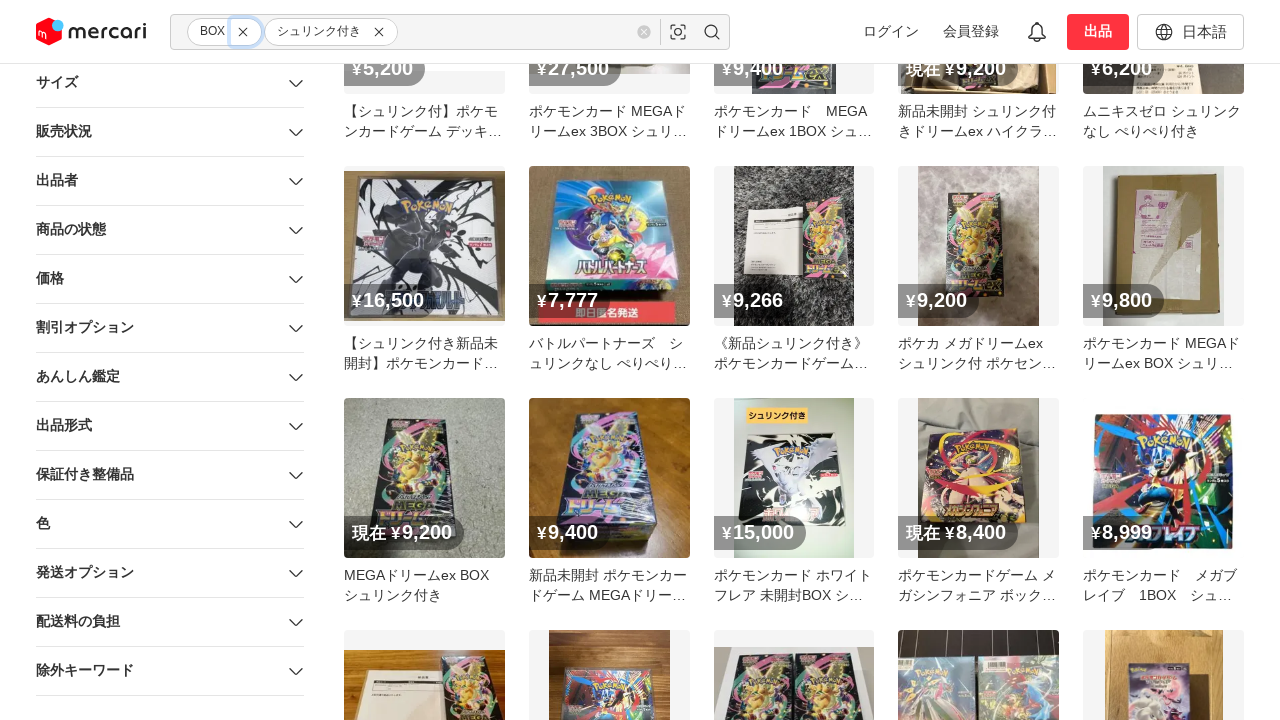

Scrolled down to load more items (scroll 3/4)
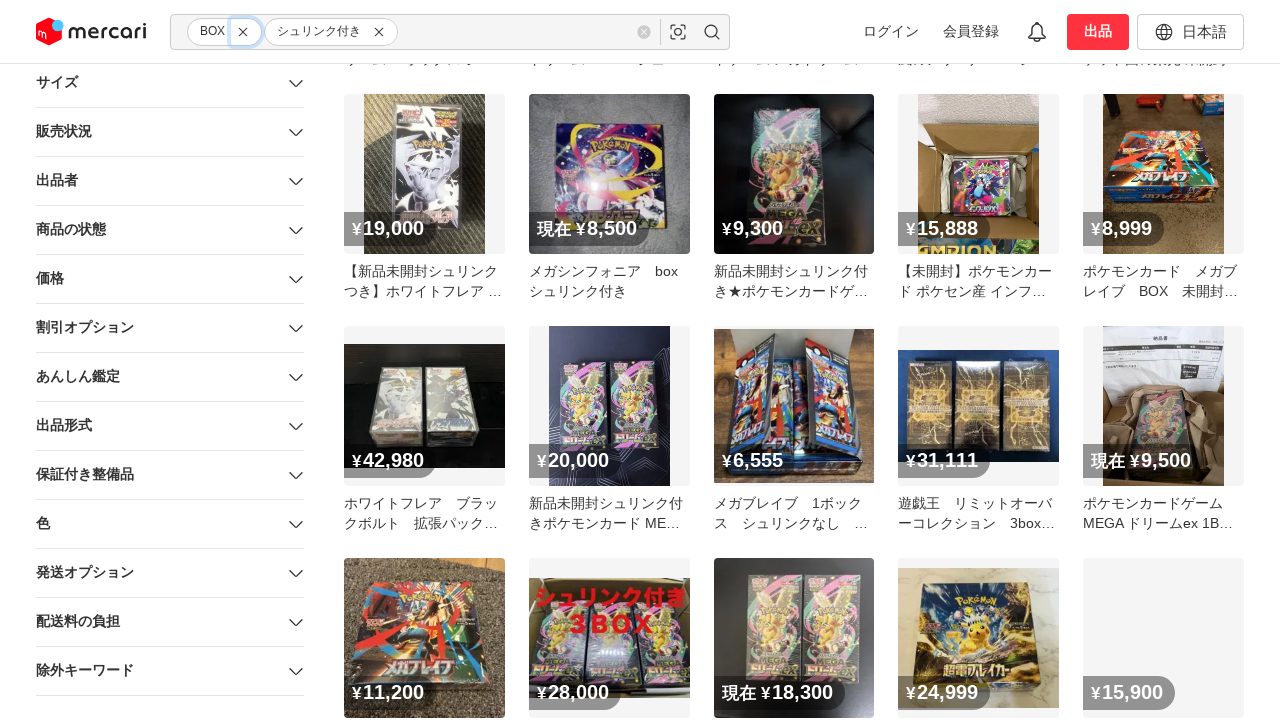

Waited 3 seconds for items to load after scroll 3
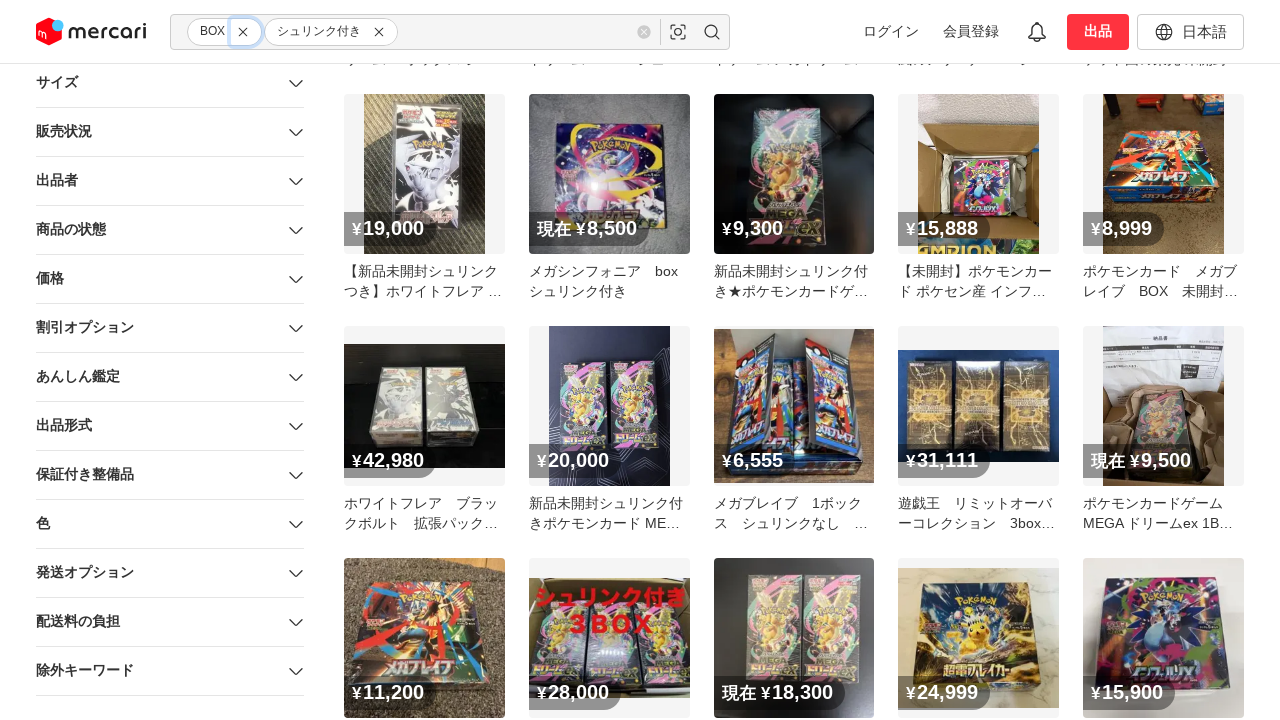

Scrolled down to load more items (scroll 4/4)
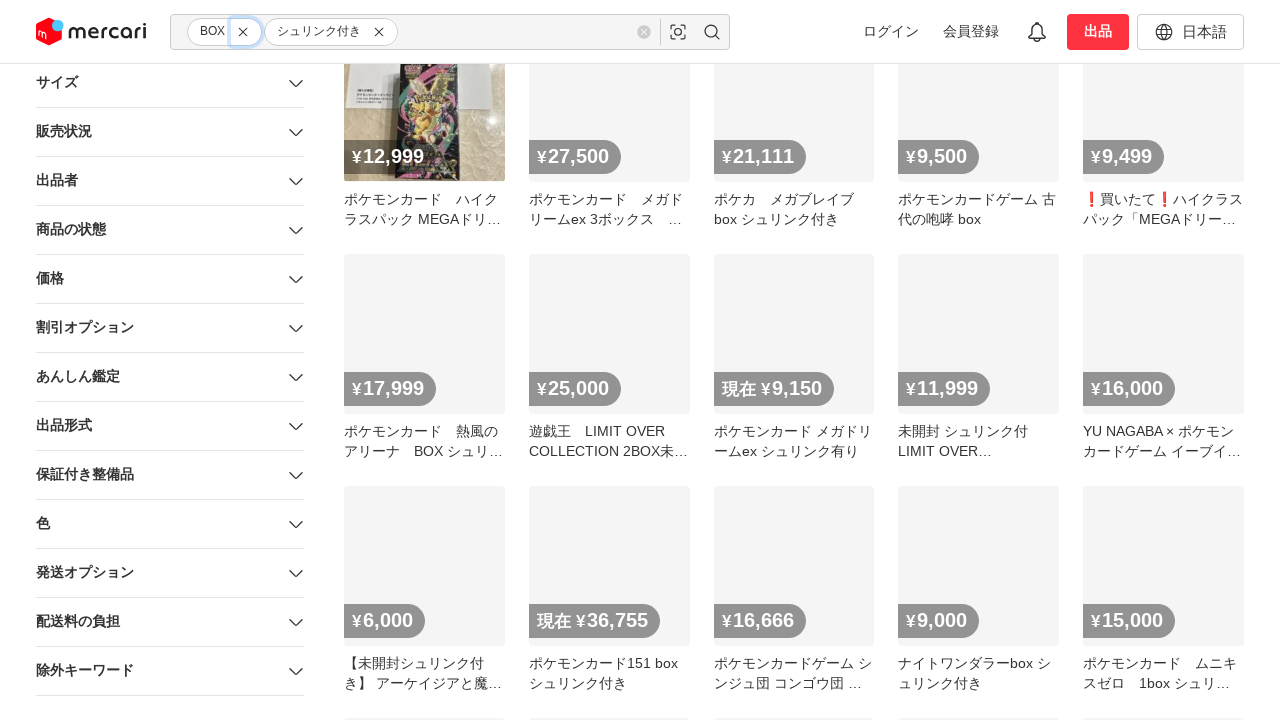

Waited 3 seconds for items to load after scroll 4
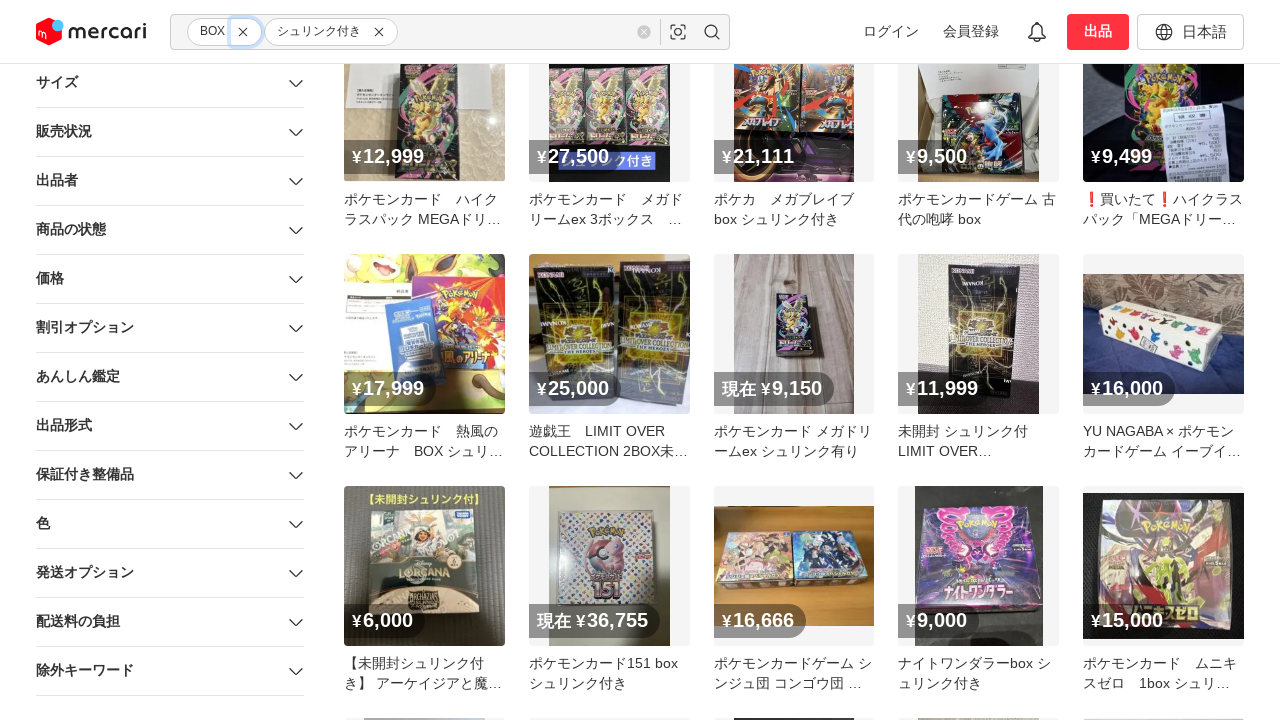

Price elements loaded with selector '.merPrice'
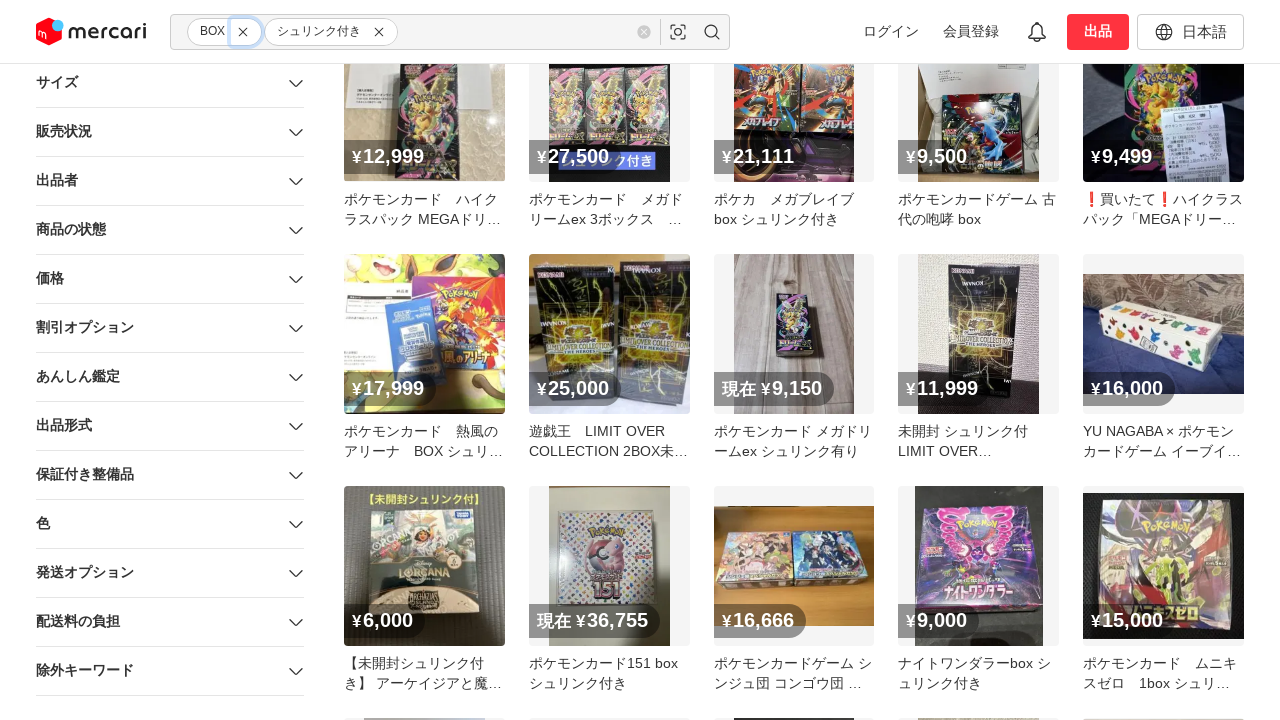

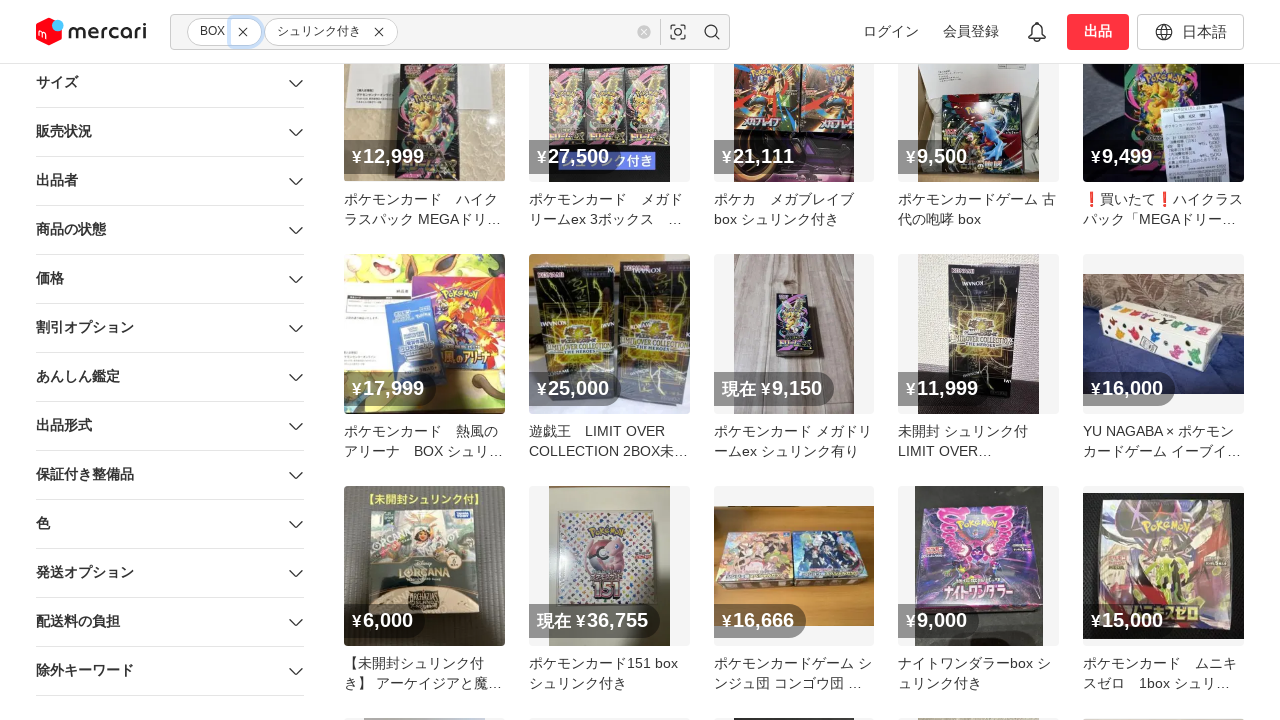